Tests the BrowserStack demo e-commerce site by verifying the page title, checking that iPhone 12 is displayed as the first product, adding it to cart, and verifying the cart contains the correct item.

Starting URL: https://bstackdemo.com/

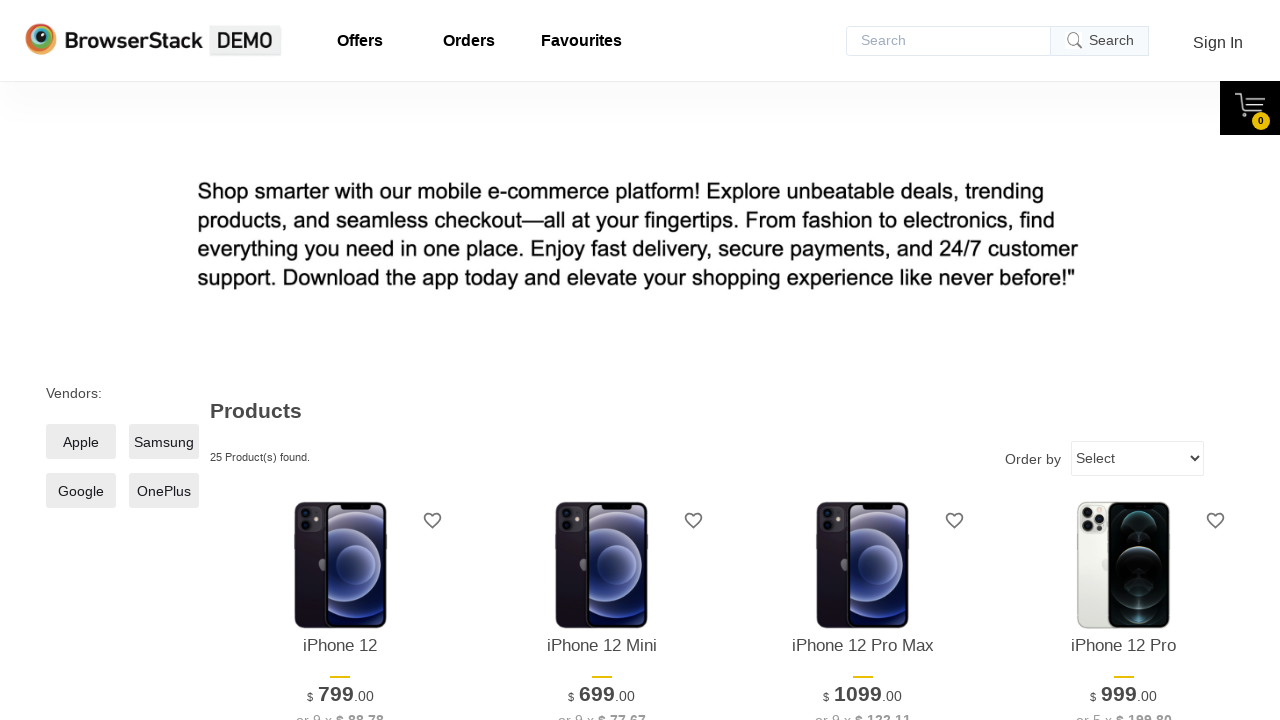

Waited for page to load and verified title contains 'StackDemo'
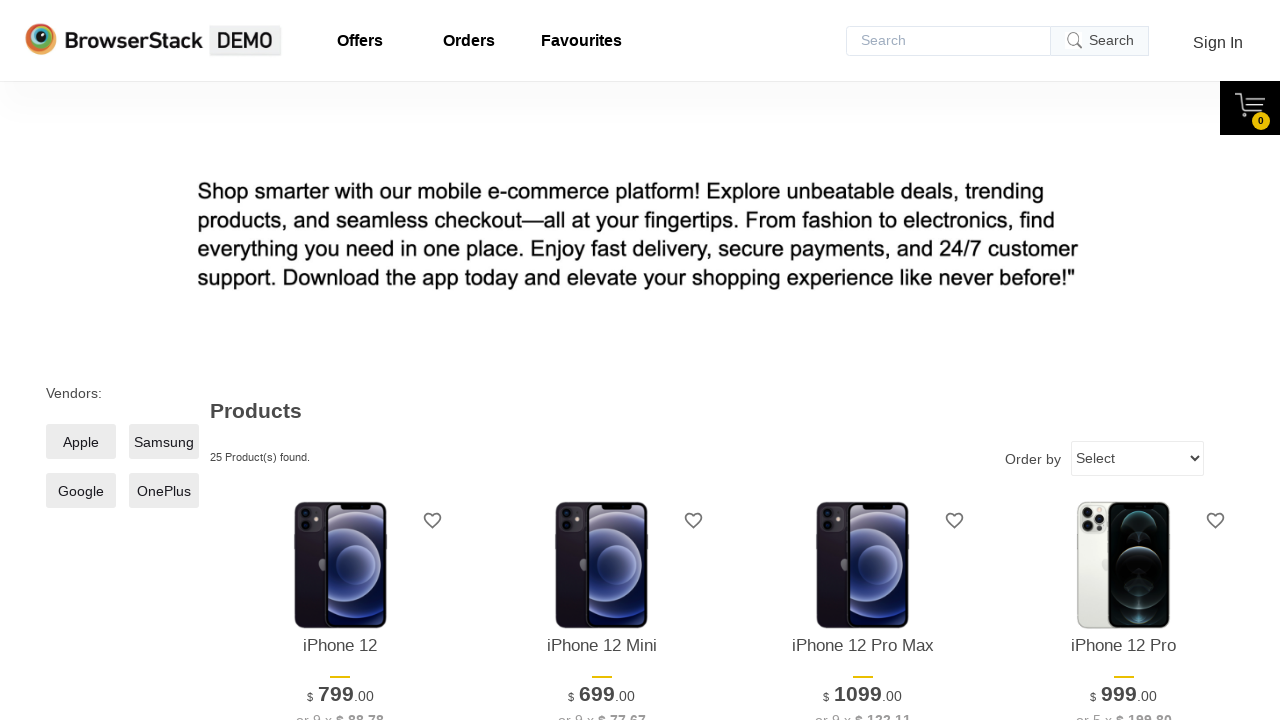

Located first product element (iPhone 12)
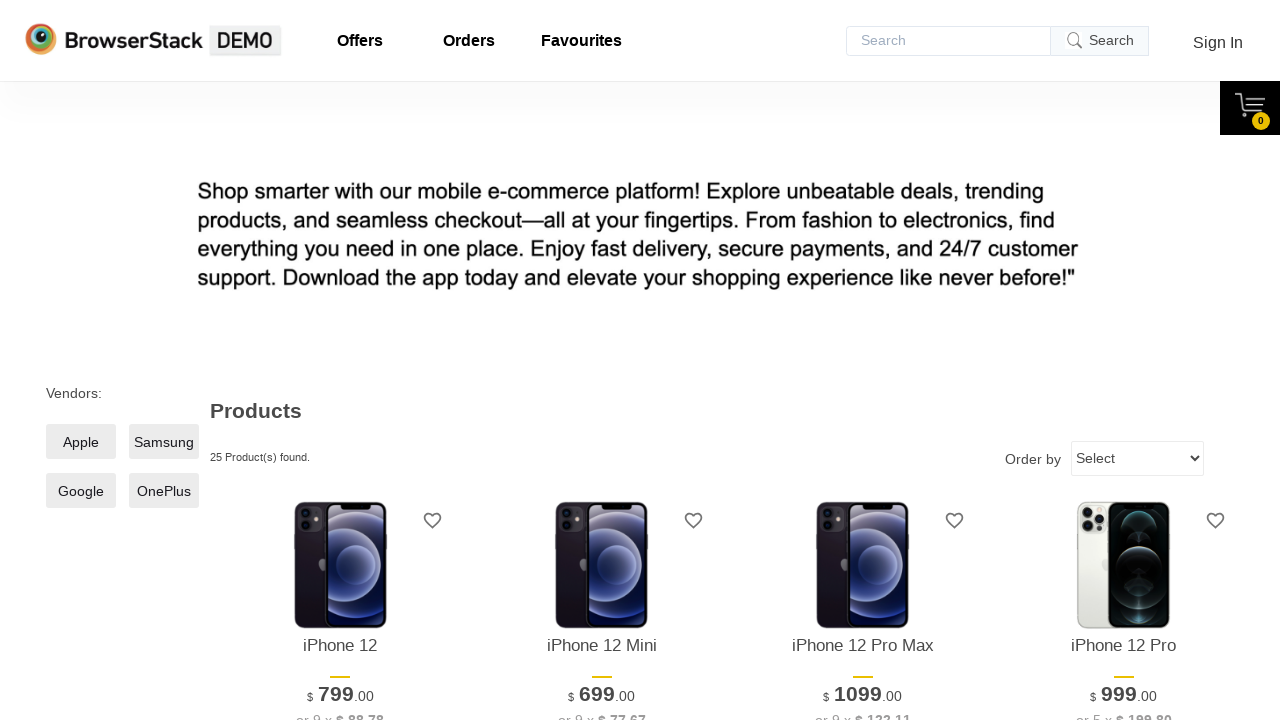

Retrieved first product text: iPhone 12
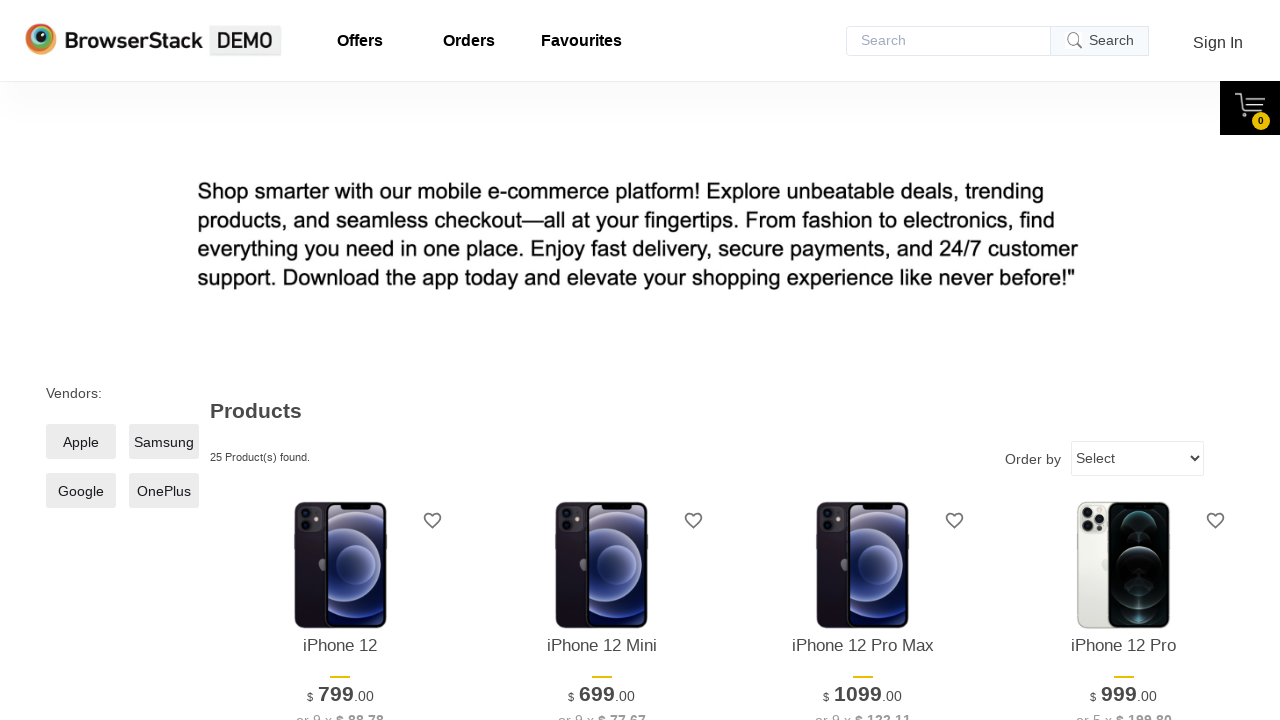

Clicked 'Add to cart' button for iPhone 12 at (340, 361) on xpath=//*[@id="1"]/div[4]
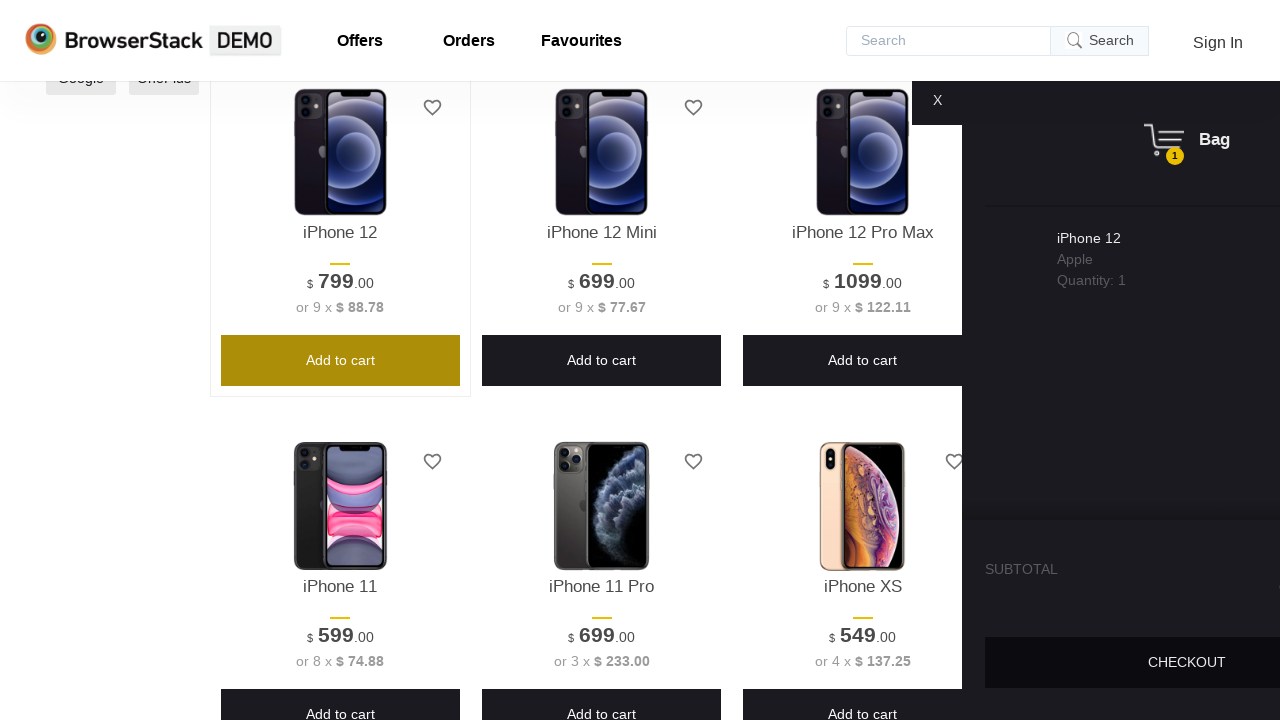

Waited for cart content to become visible
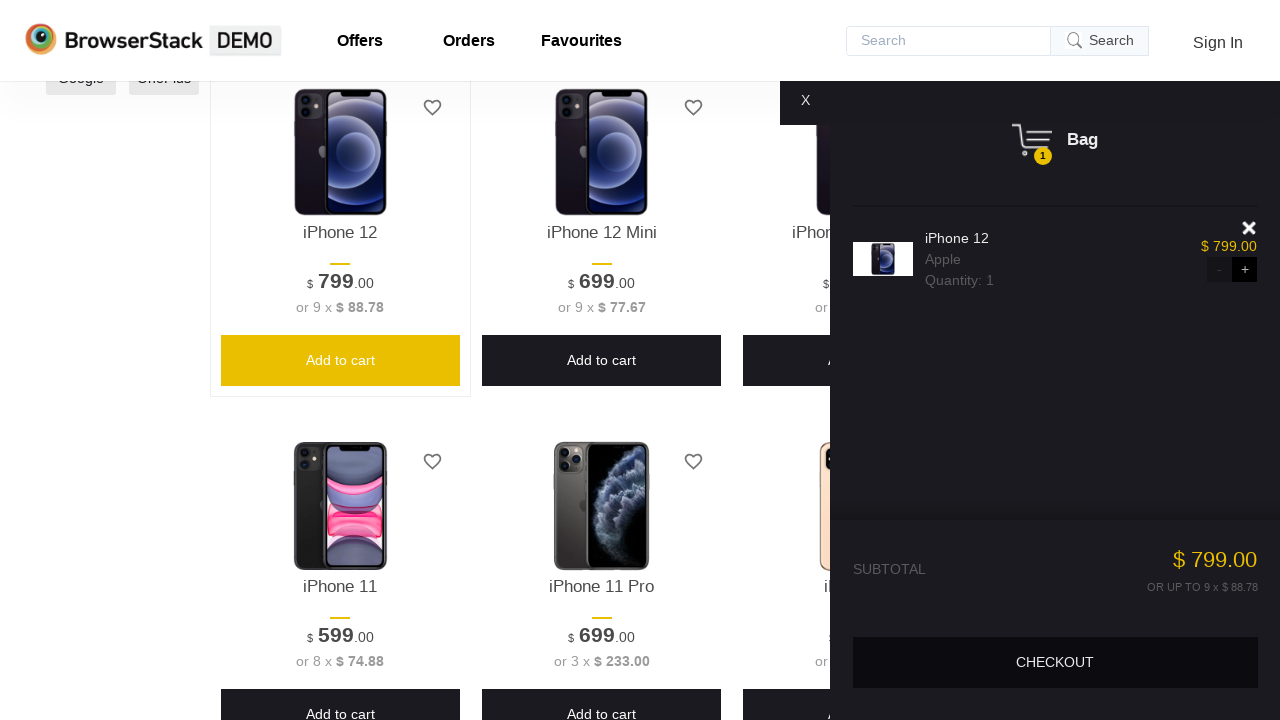

Located item in cart
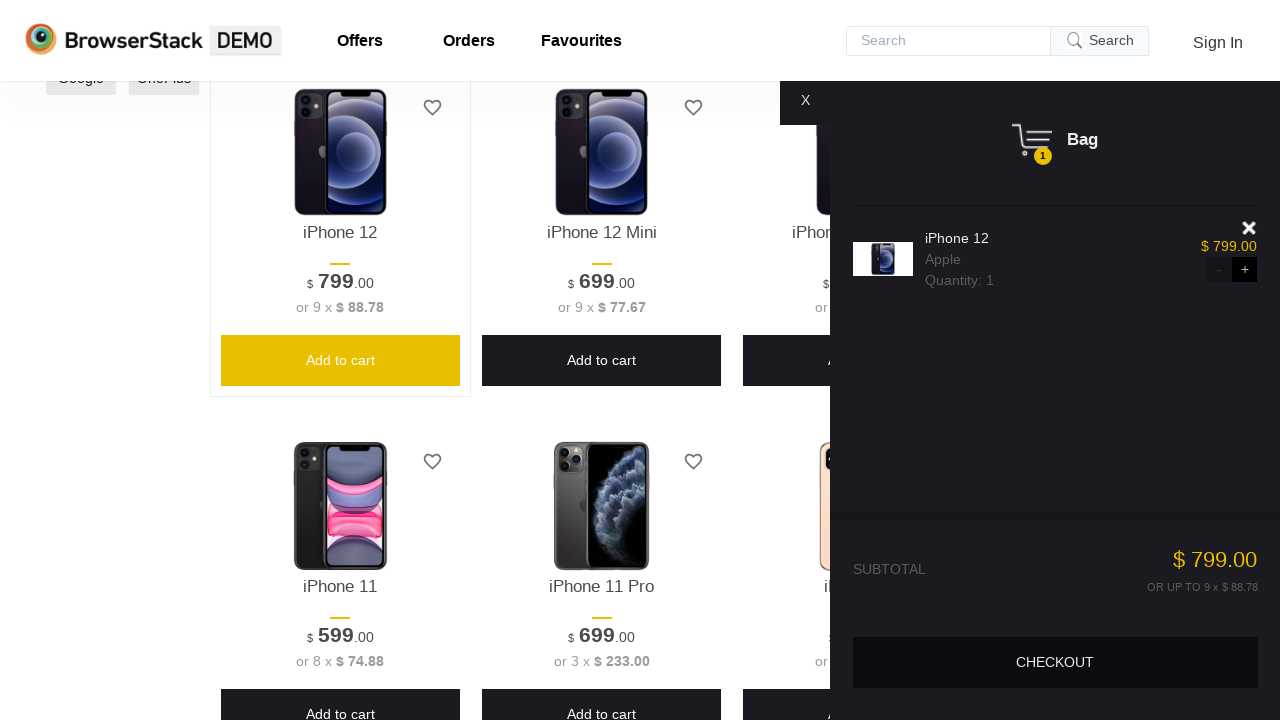

Retrieved cart item text: iPhone 12
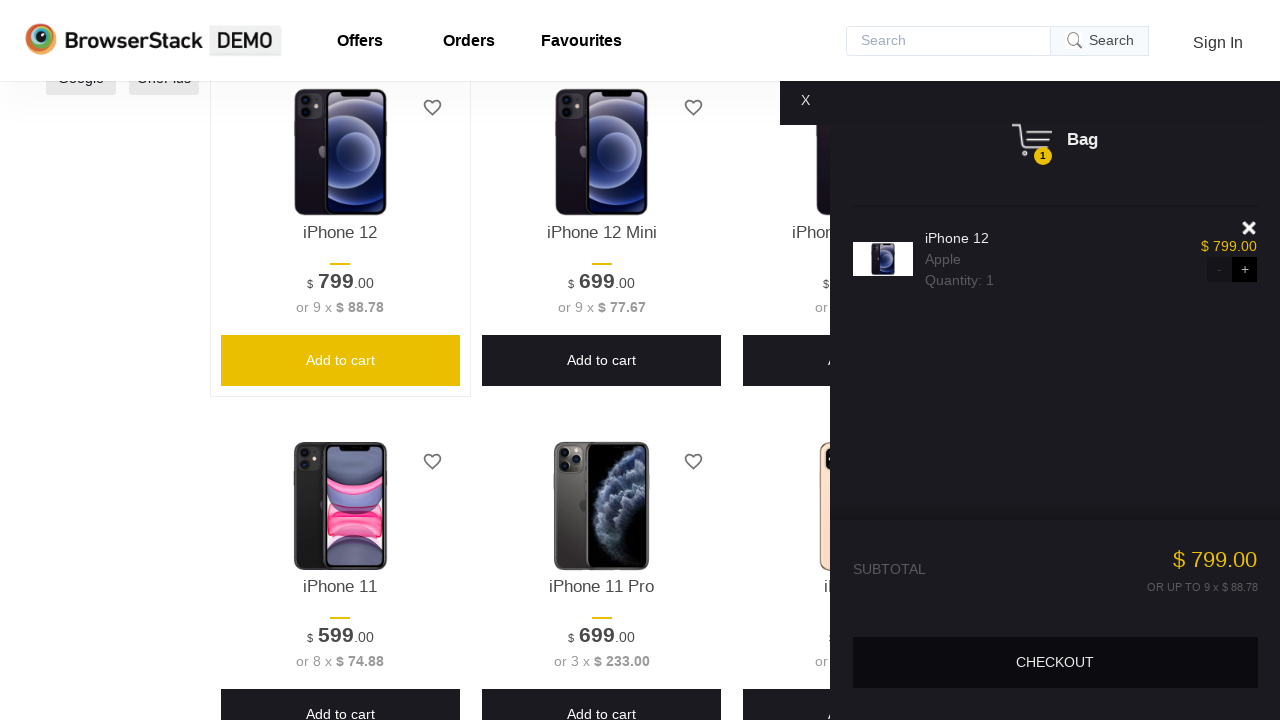

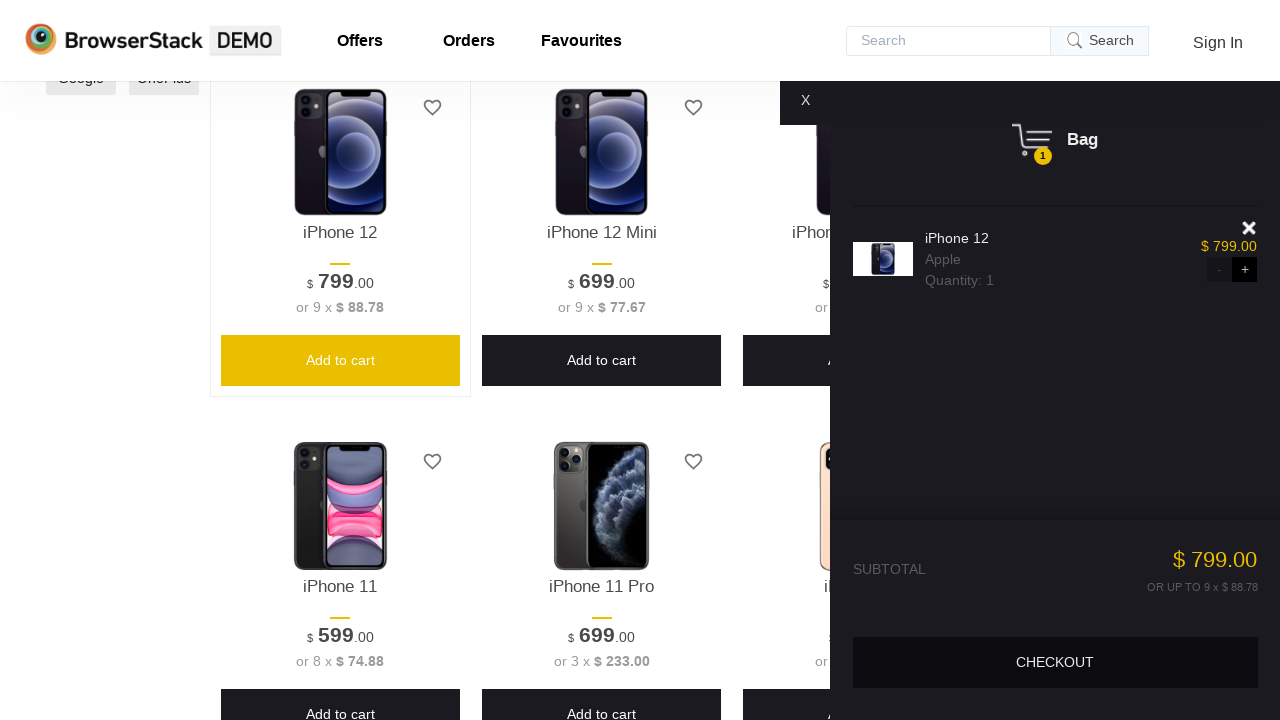